Demonstrates scrolling functionality by scrolling the main window and a specific table element on the page

Starting URL: https://rahulshettyacademy.com/AutomationPractice/

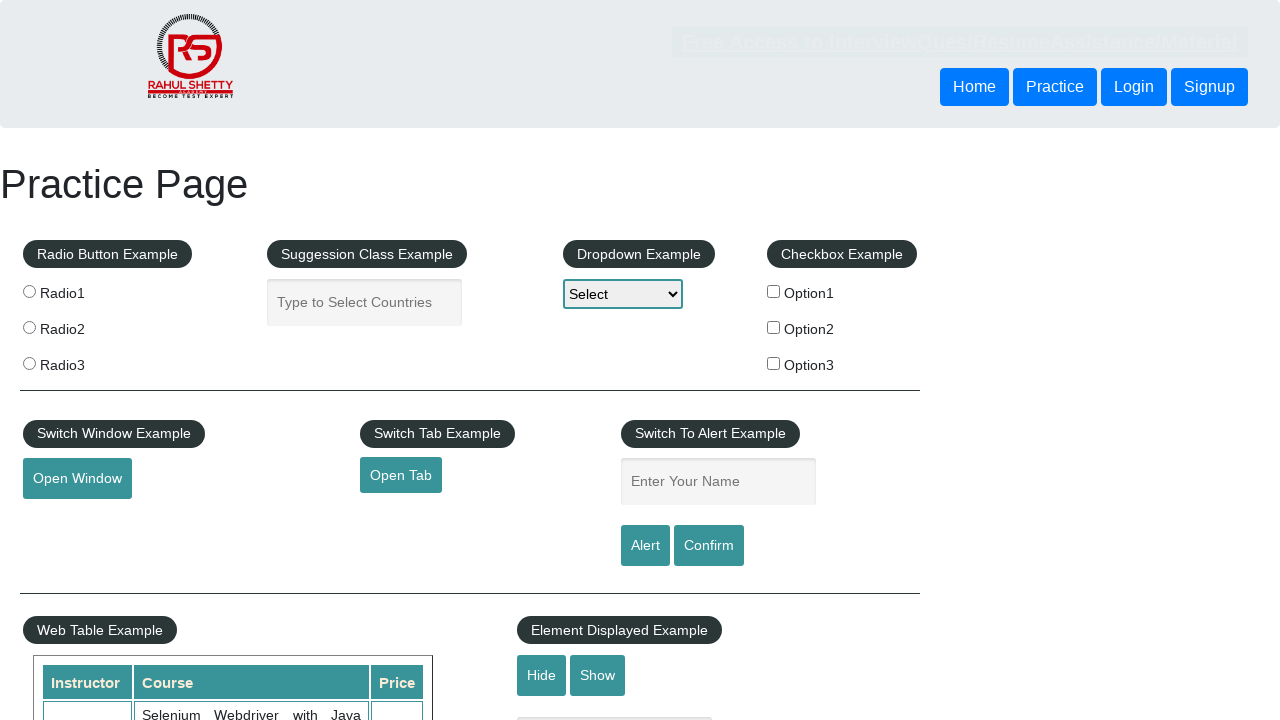

Scrolled main window down by 500 pixels
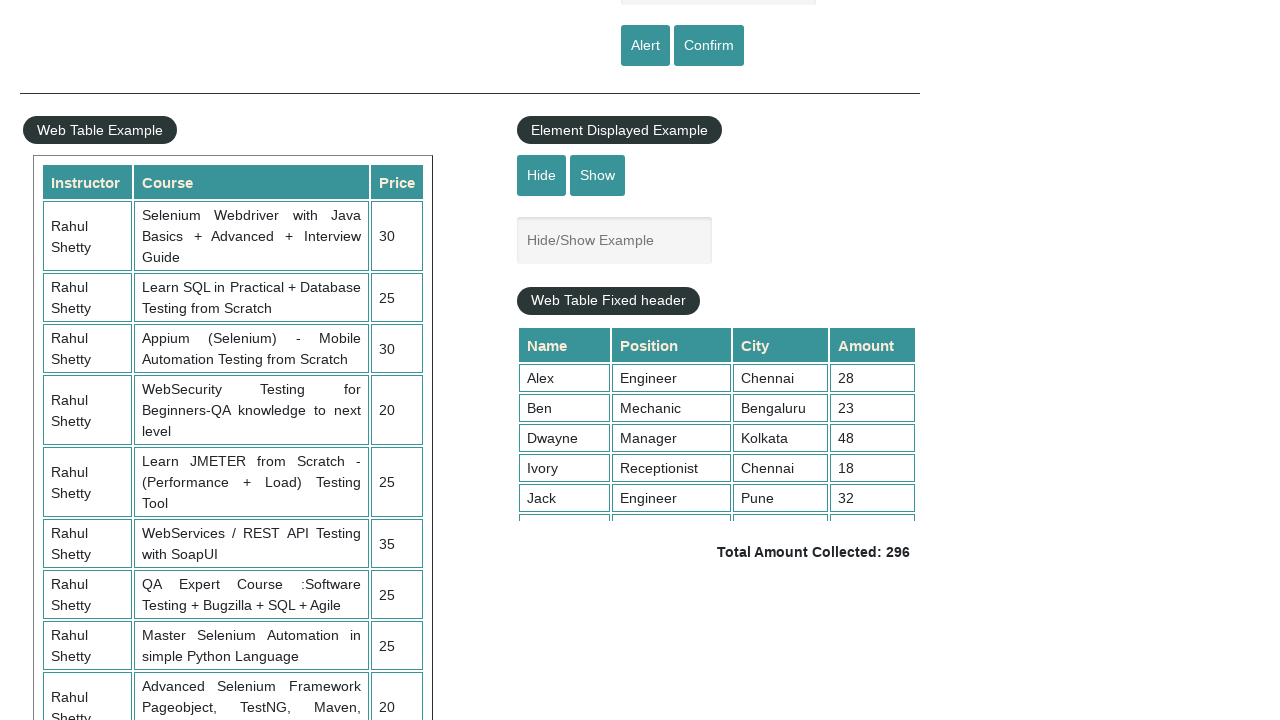

Waited 3 seconds for scroll to complete
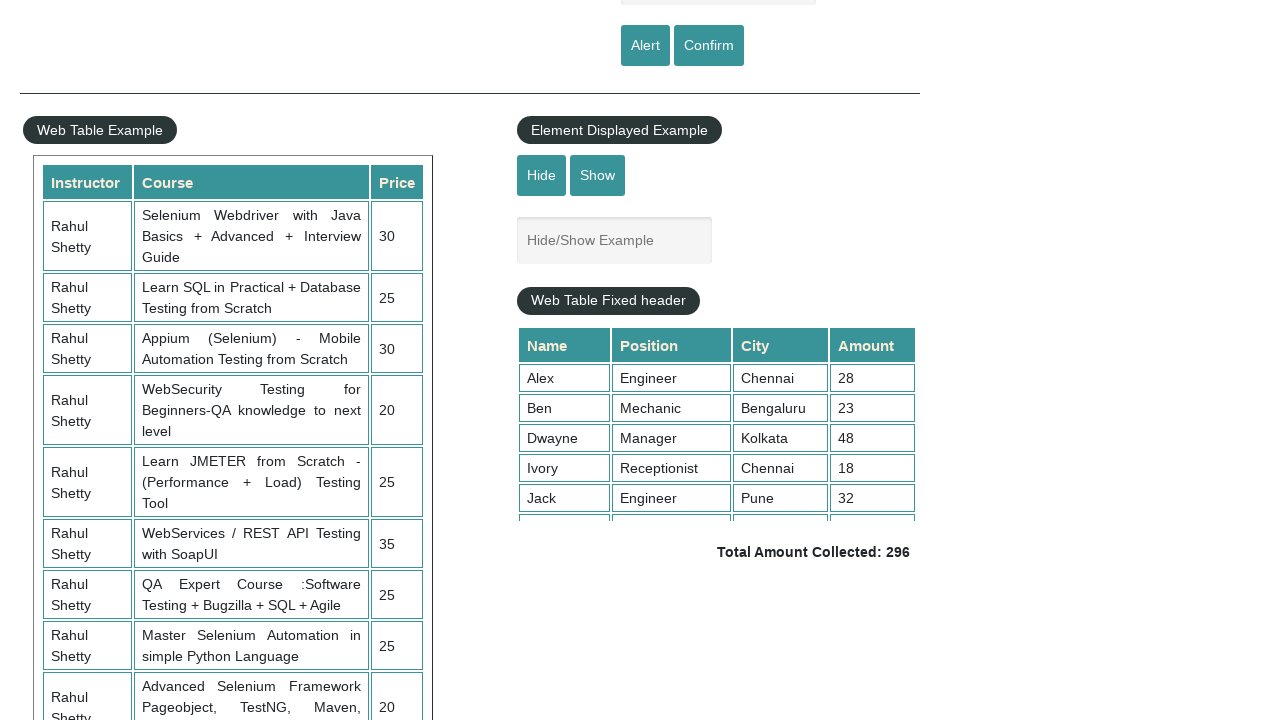

Scrolled table element with fixed header to bottom
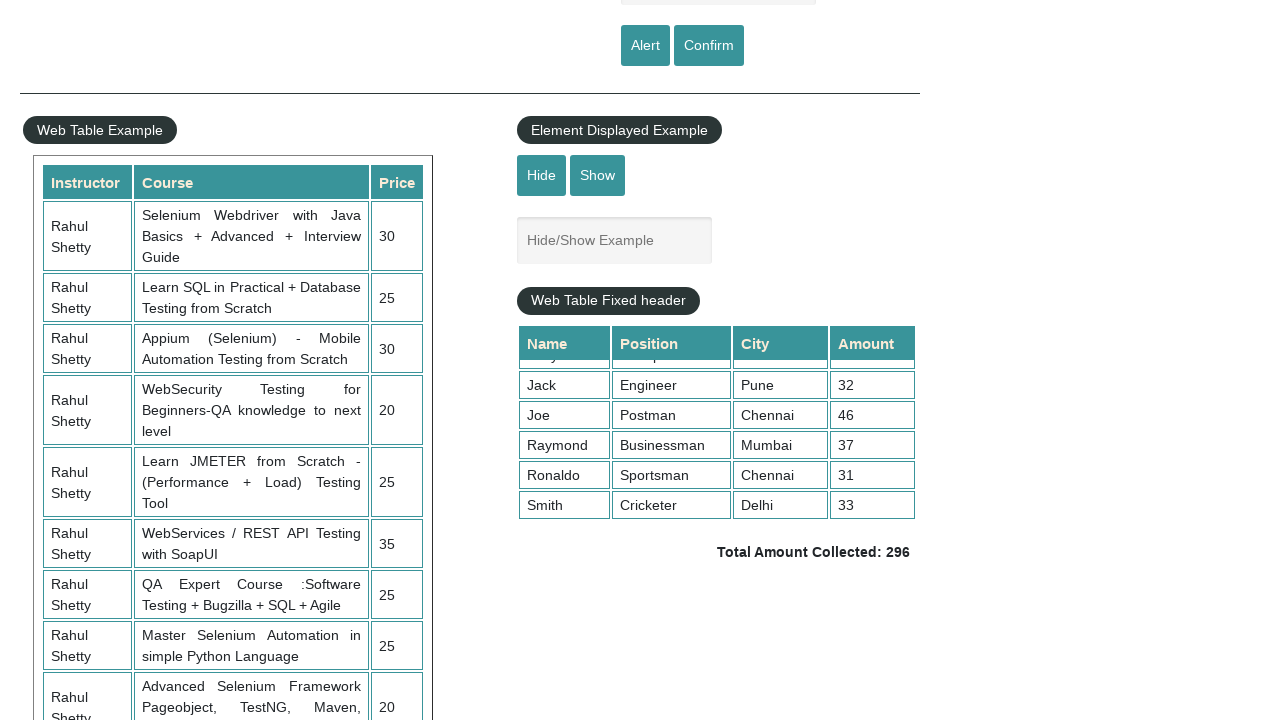

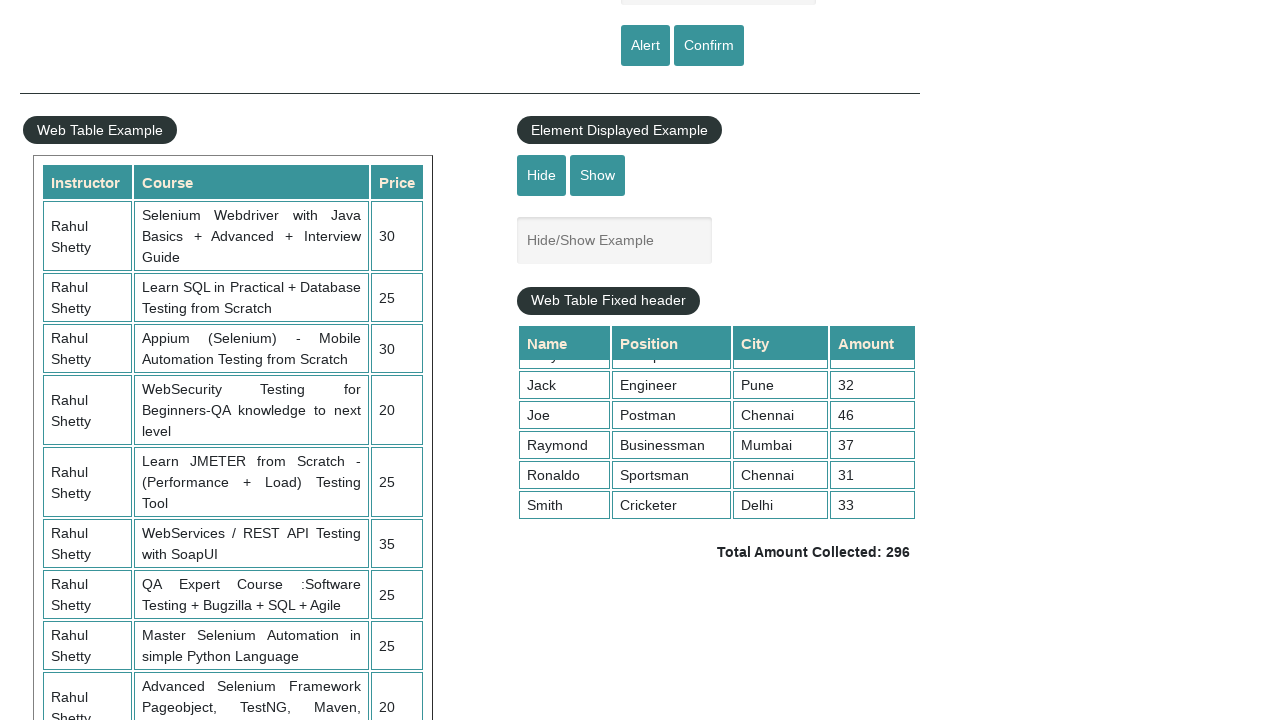